Tests file upload functionality by uploading a file using the file input element on the upload page

Starting URL: https://the-internet.herokuapp.com/upload

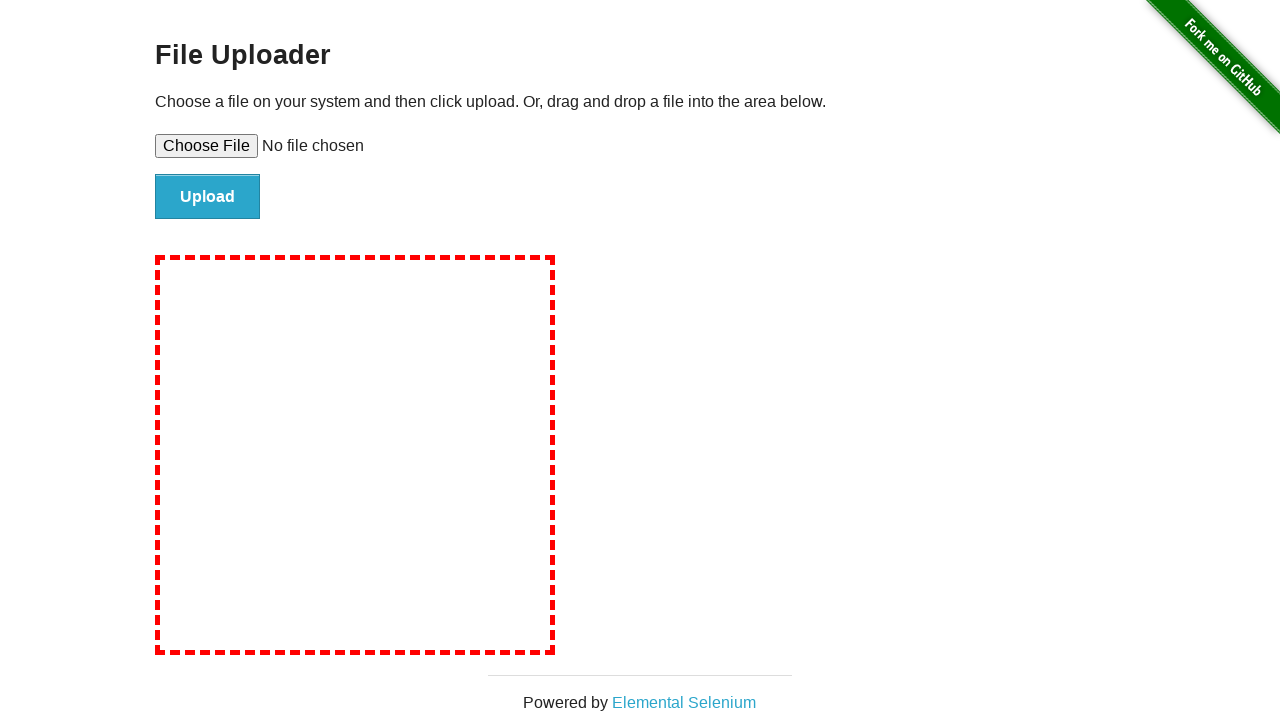

Created temporary test file for upload
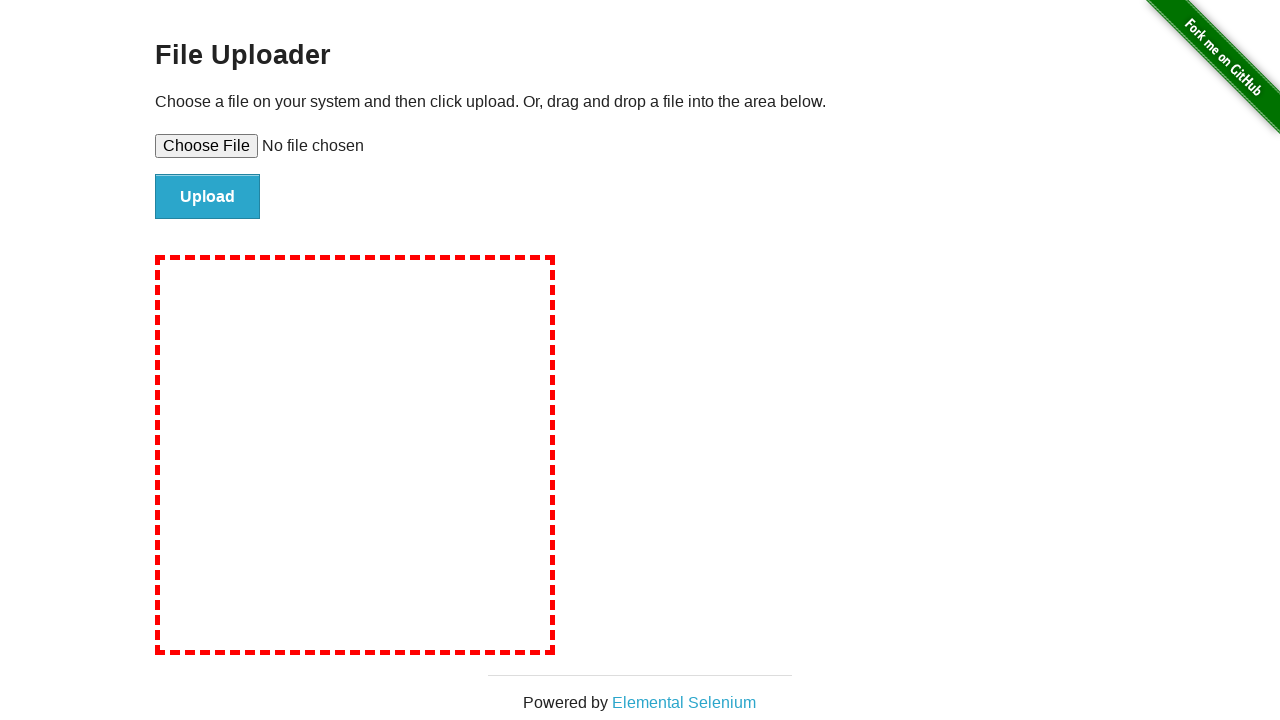

Set input file to upload test file
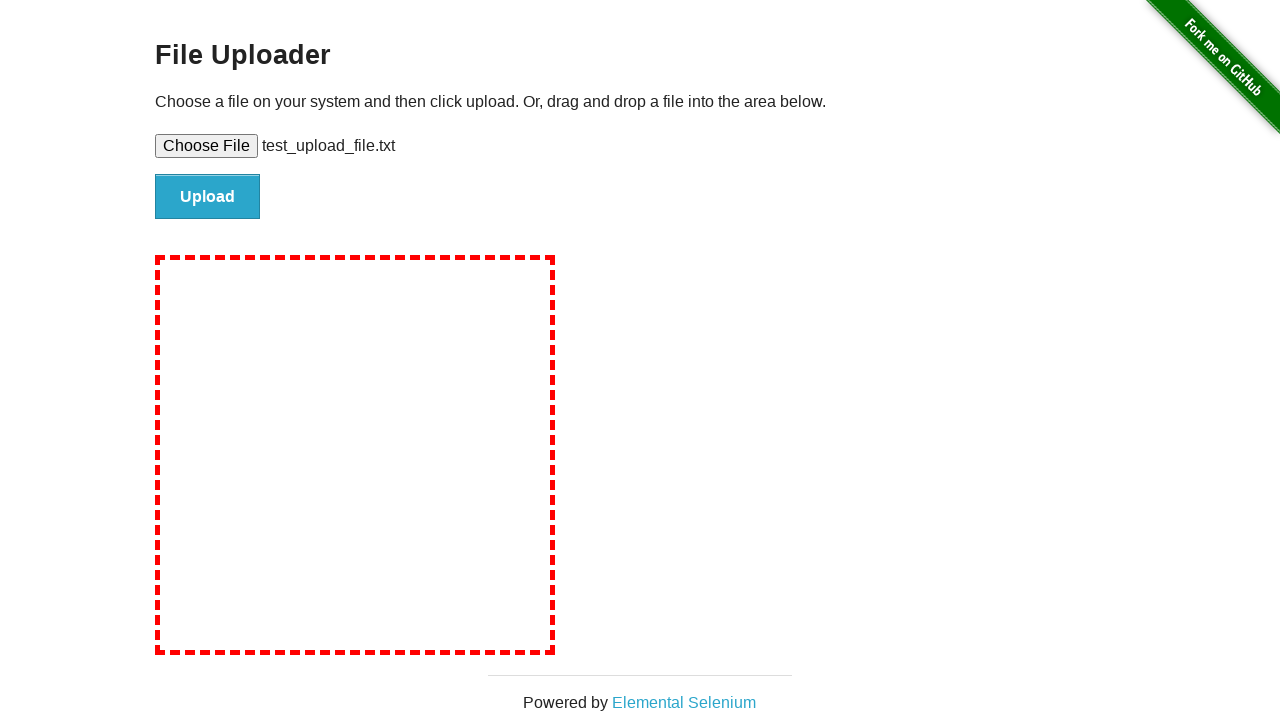

Clicked upload button to submit file at (208, 197) on #file-submit
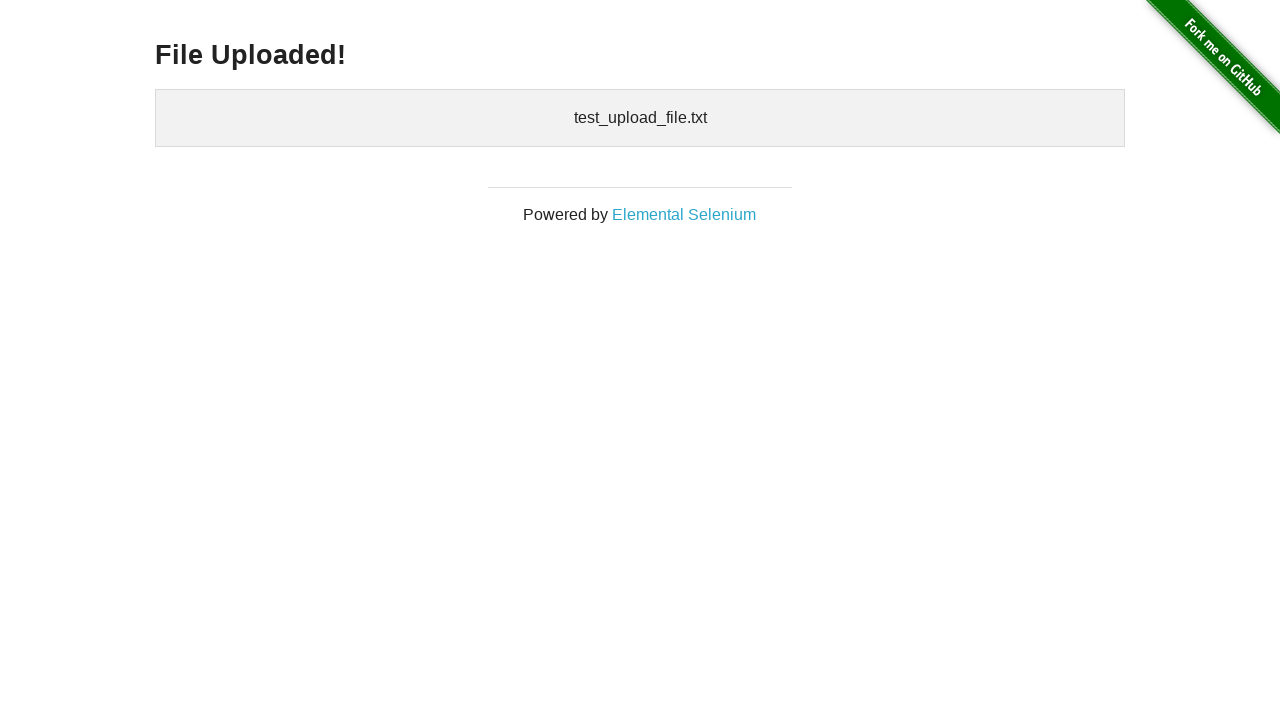

Upload confirmation header appeared
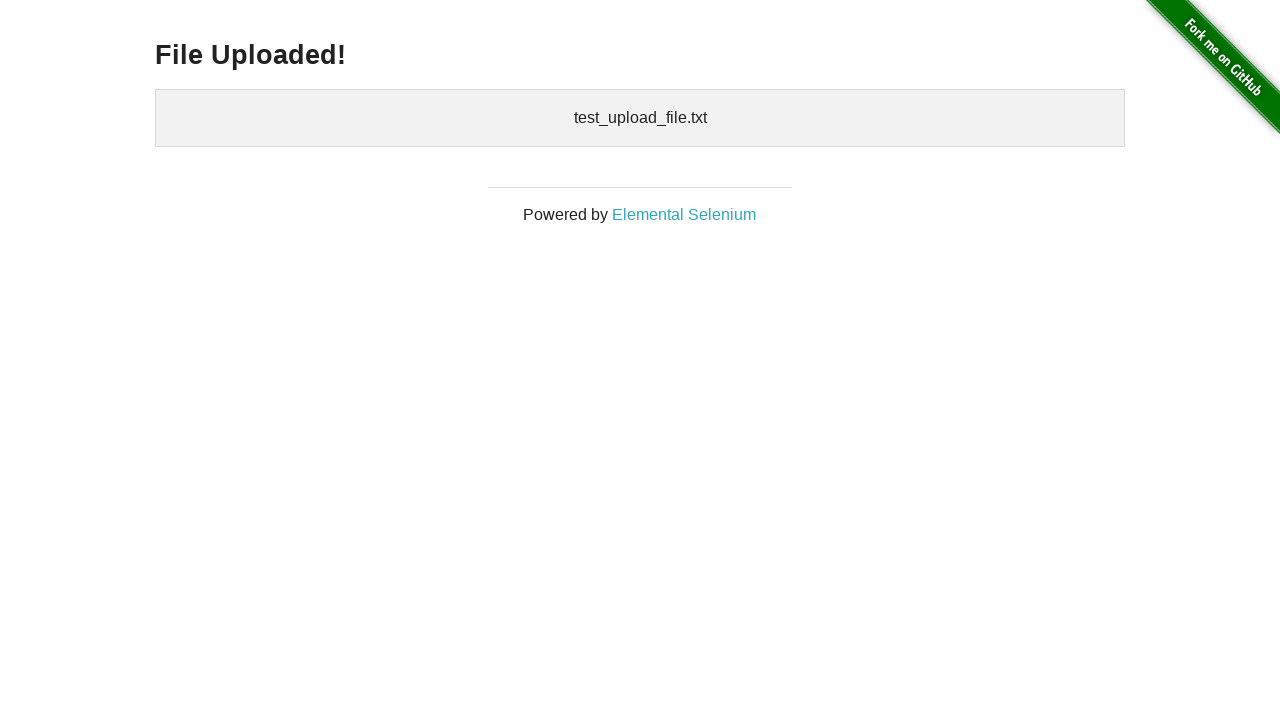

Cleaned up temporary test file
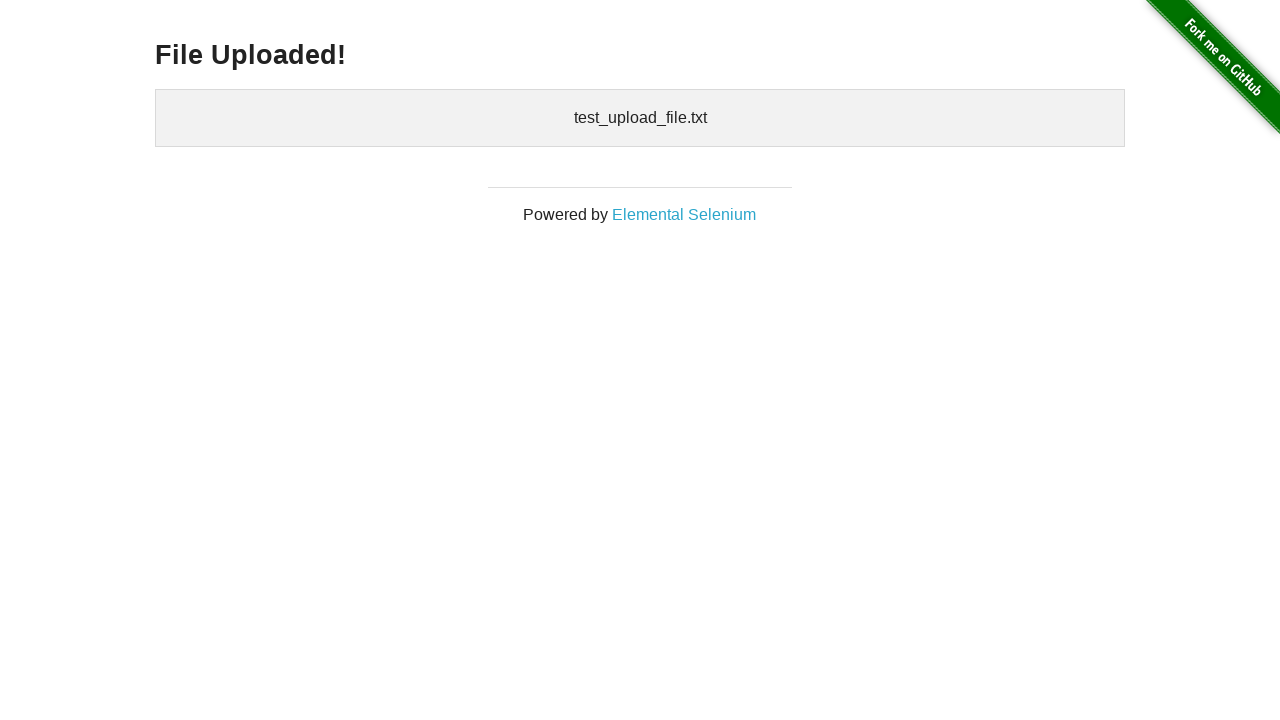

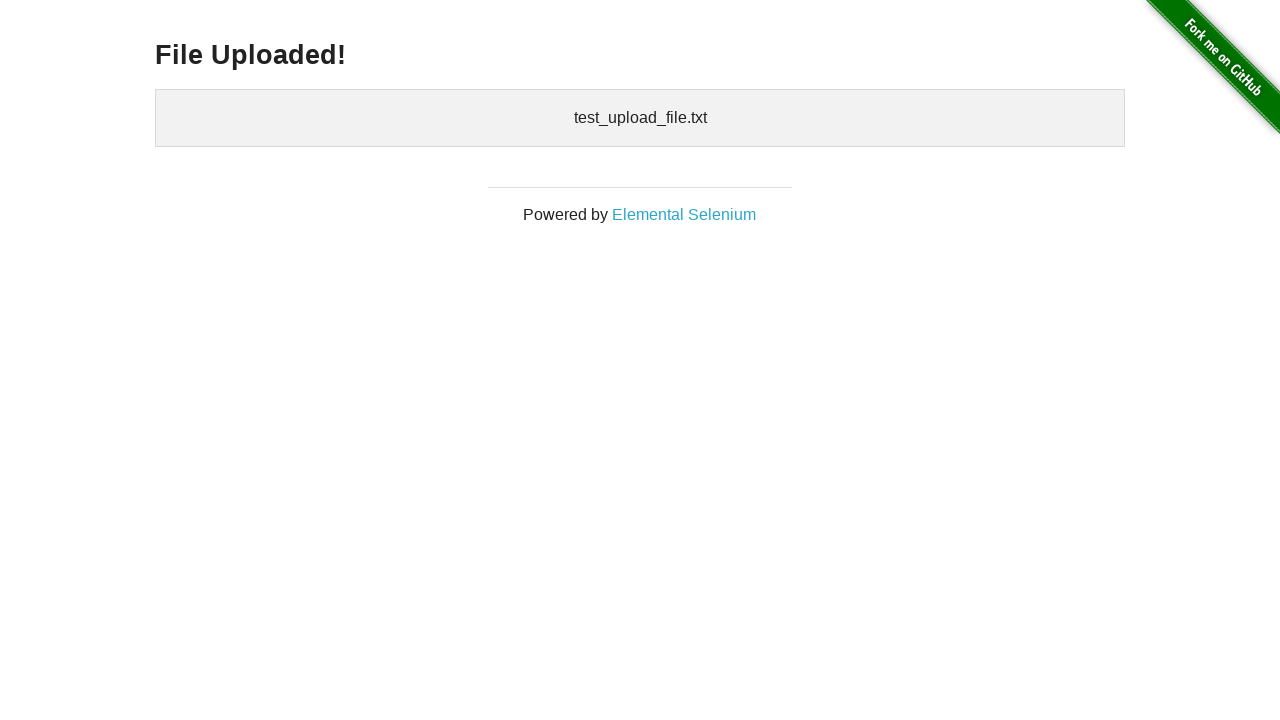